Gets and prints the current URL from Daraz homepage

Starting URL: https://www.daraz.com.bd/

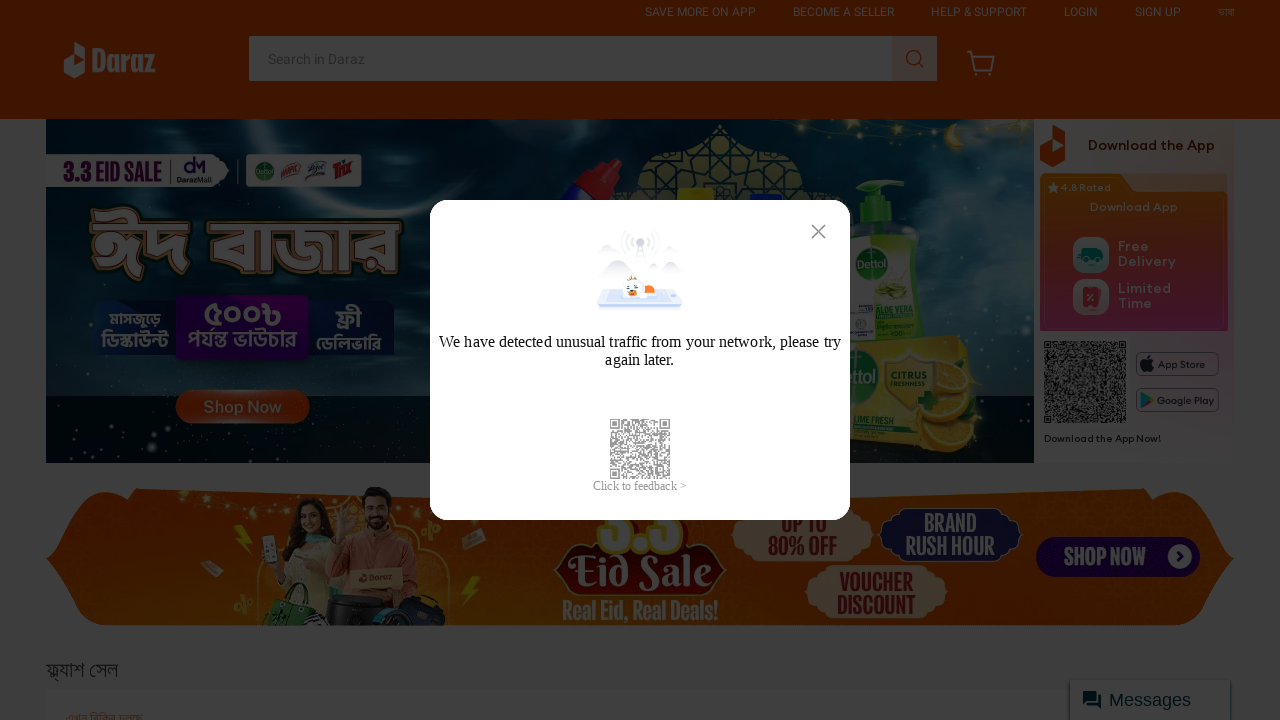

Retrieved current URL from Daraz homepage
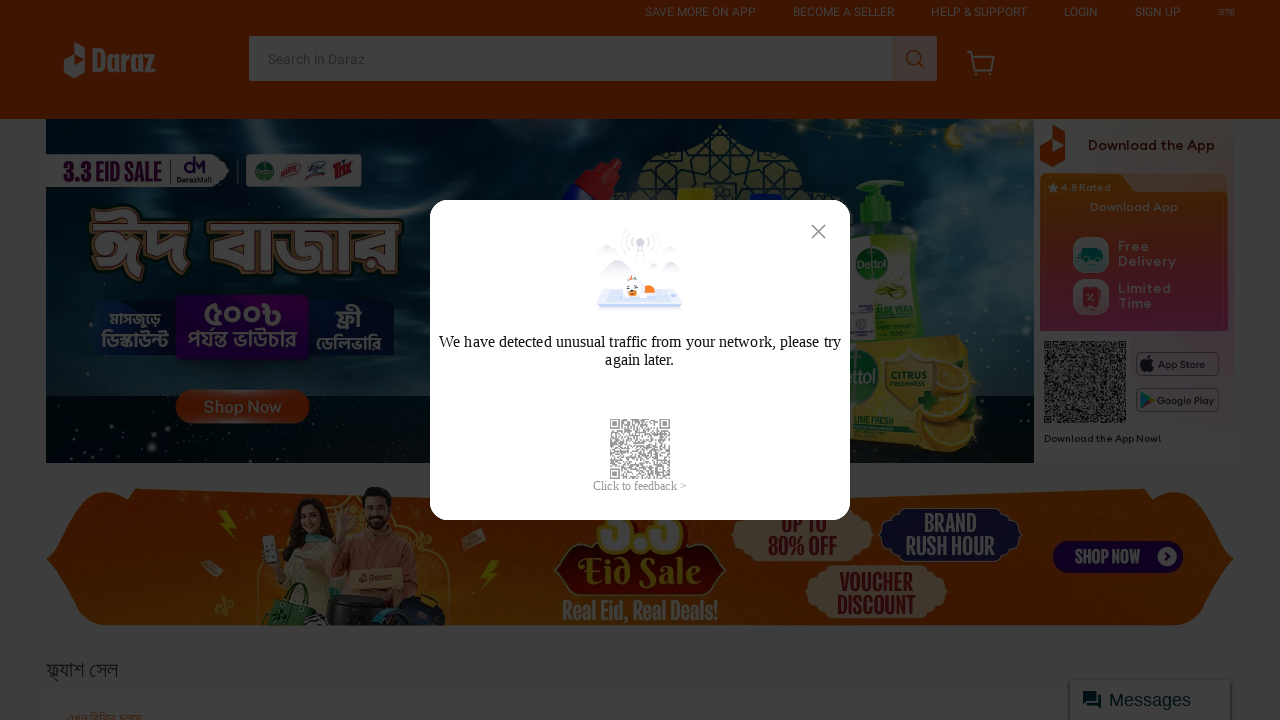

Printed current URL
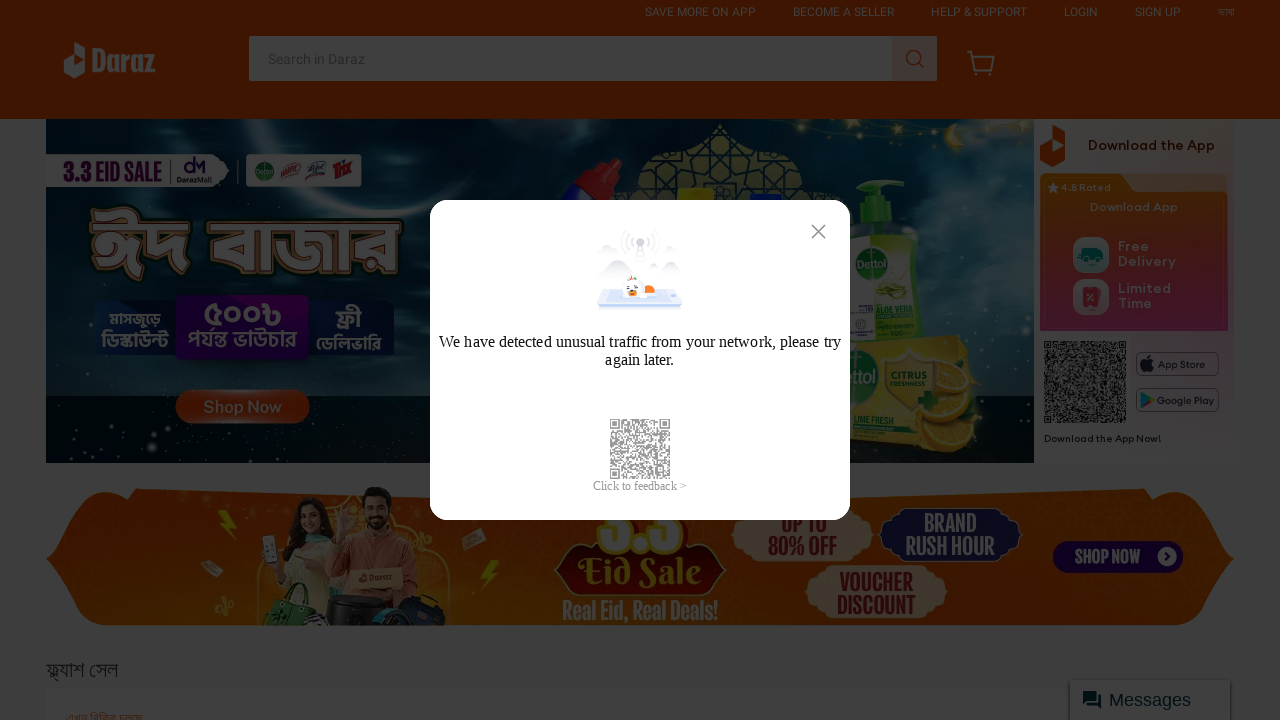

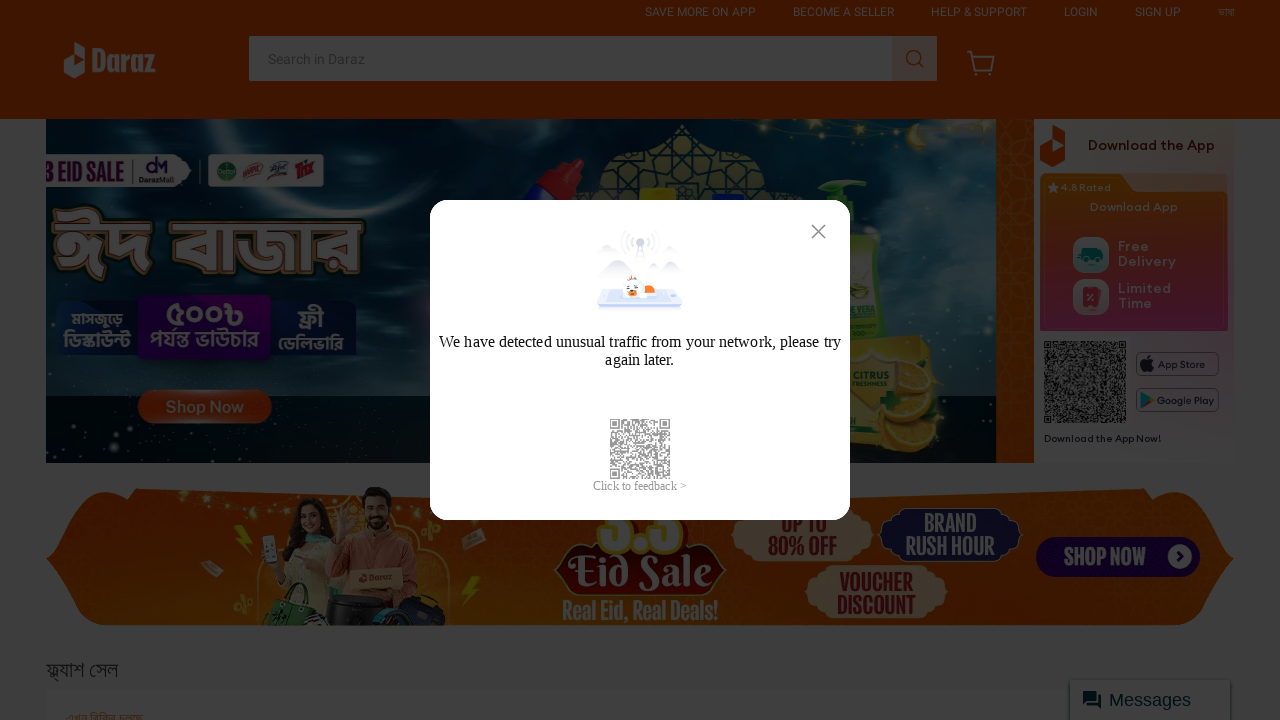